Tests e-commerce functionality by adding the first two products to the shopping cart using the "ADD TO CART" buttons

Starting URL: https://rahulshettyacademy.com/seleniumPractise/#/

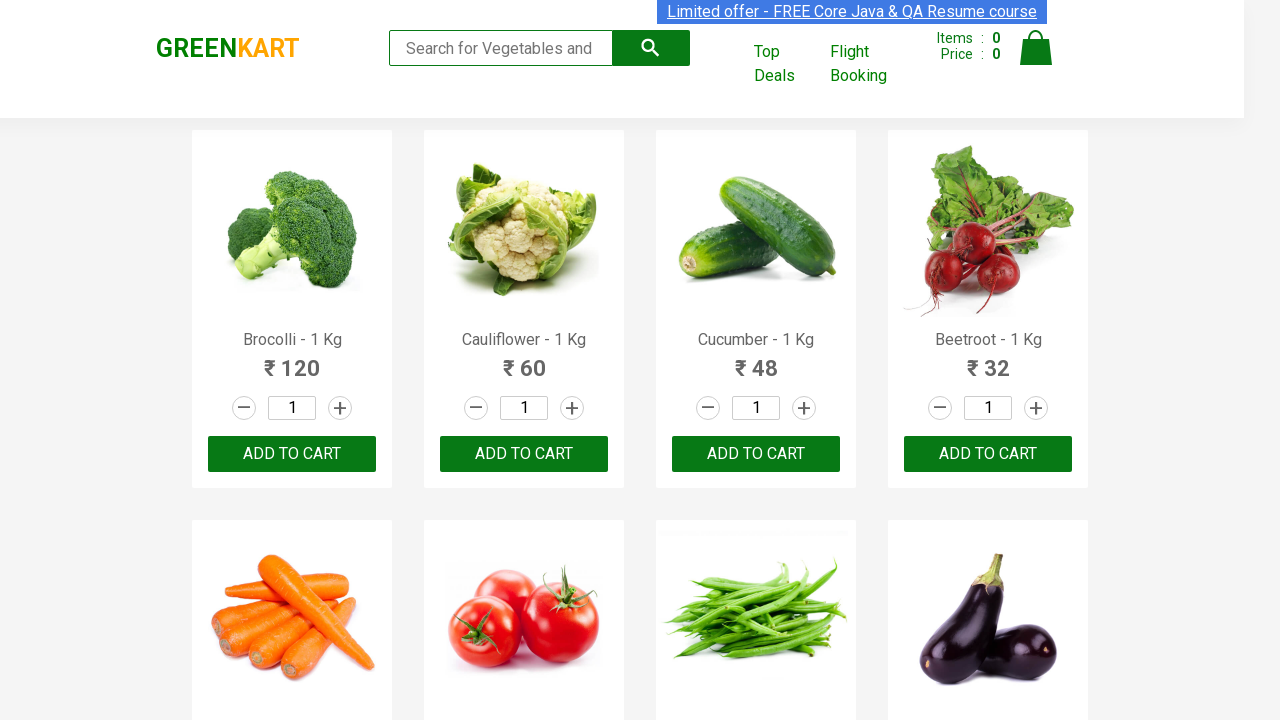

Clicked 'ADD TO CART' button on the first product at (292, 454) on text=ADD TO CART >> nth=0
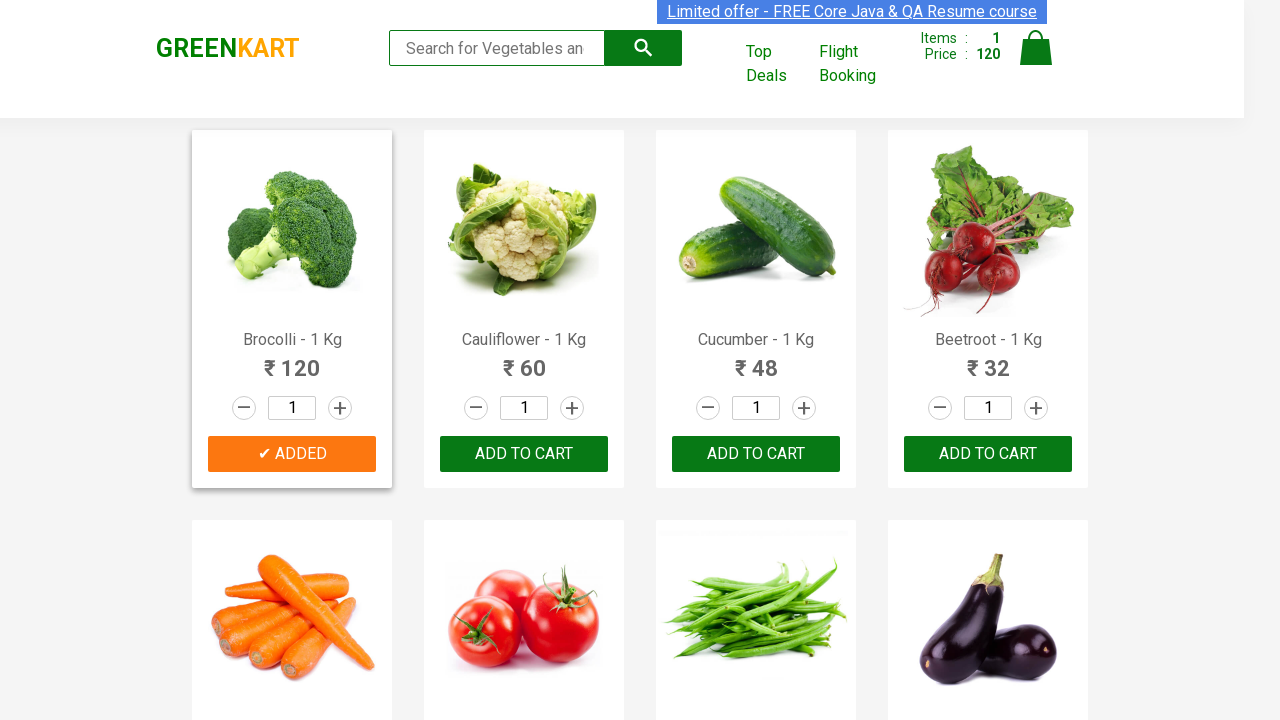

Clicked 'ADD TO CART' button on the second product at (756, 454) on text=ADD TO CART >> nth=1
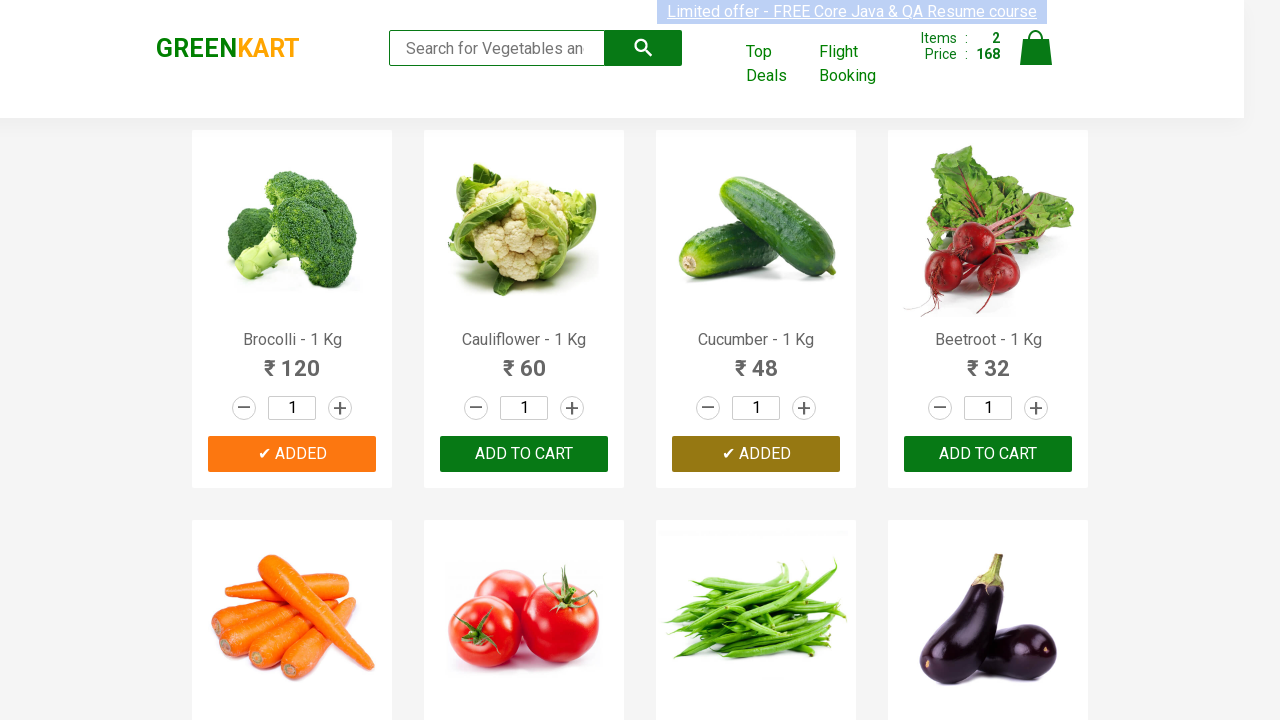

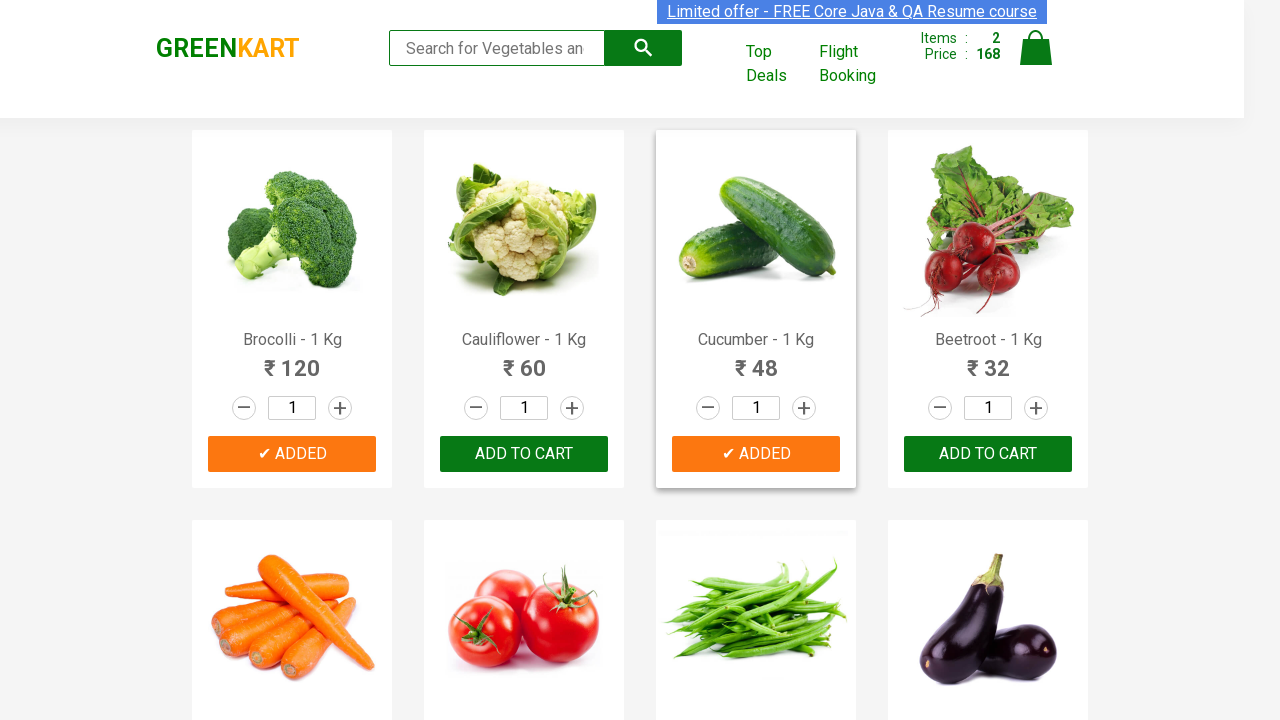